Tests registration form validation when confirmation password doesn't match the original password

Starting URL: https://alada.vn/tai-khoan/dang-ky.html

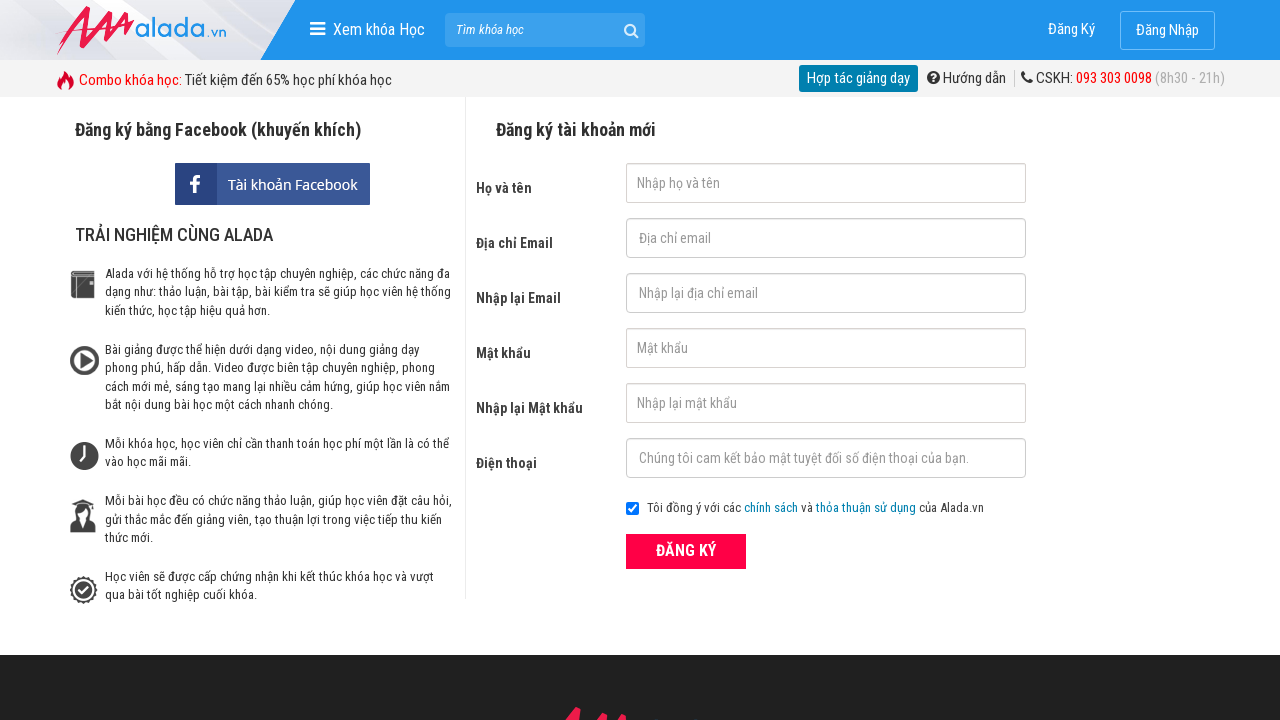

Filled first name field with 'John Wick' on #txtFirstname
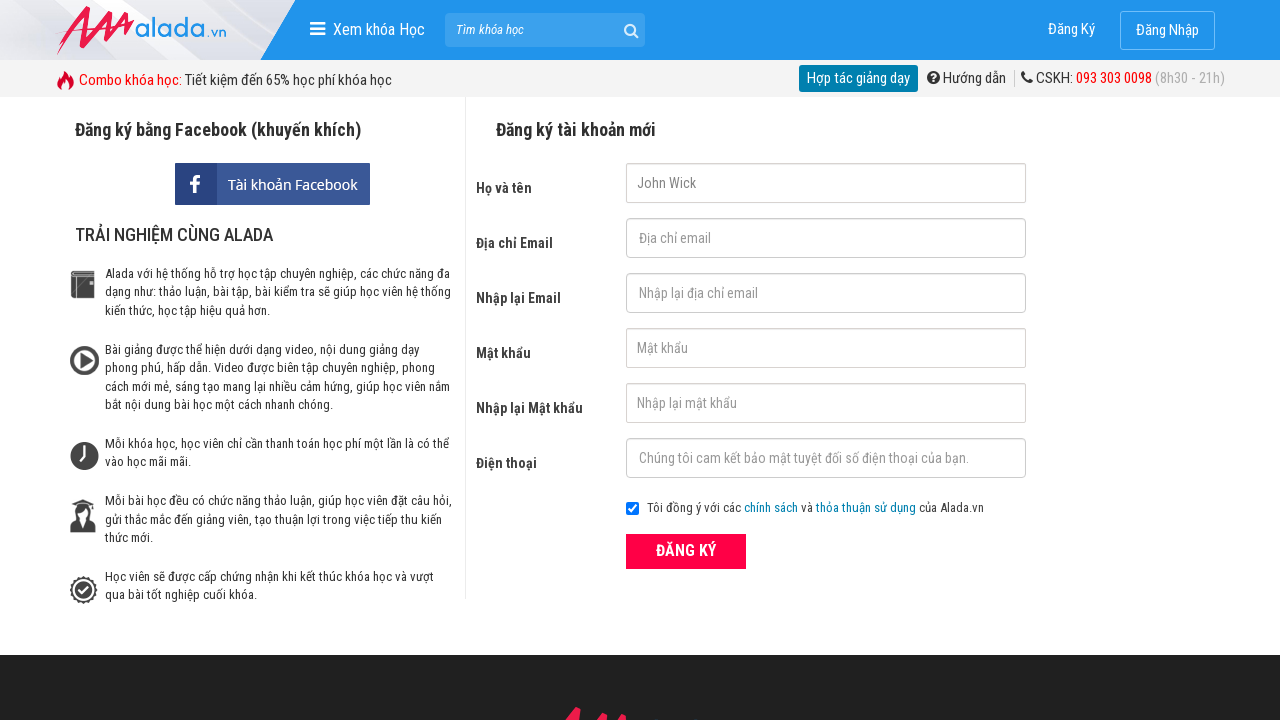

Filled email field with 'automation@gmail.net' on #txtEmail
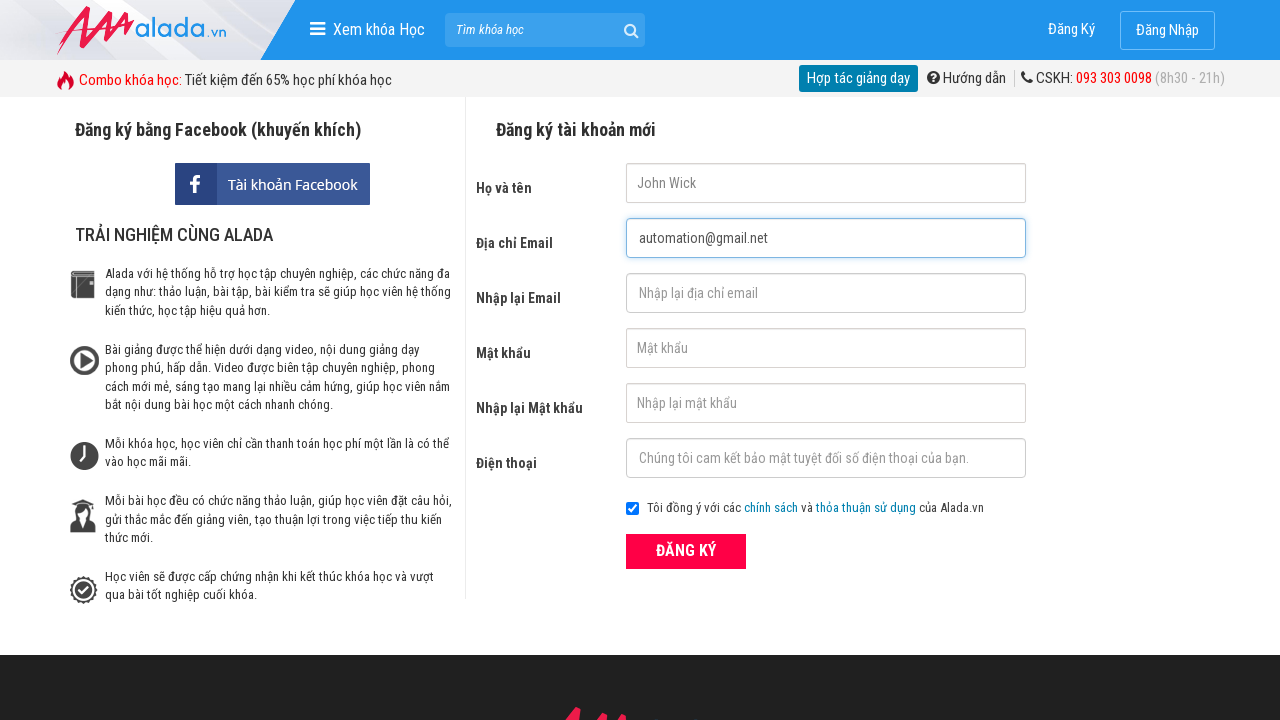

Filled confirm email field with 'automation@gmail.net' on #txtCEmail
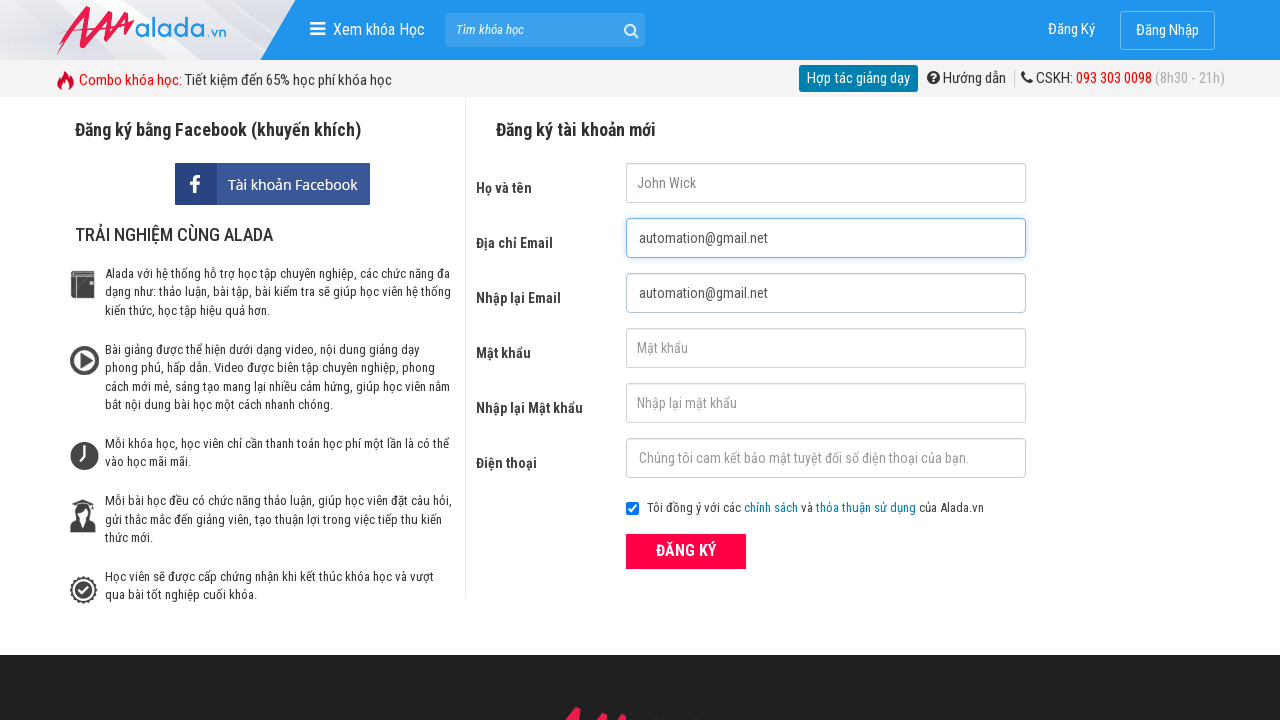

Filled password field with '123456' on #txtPassword
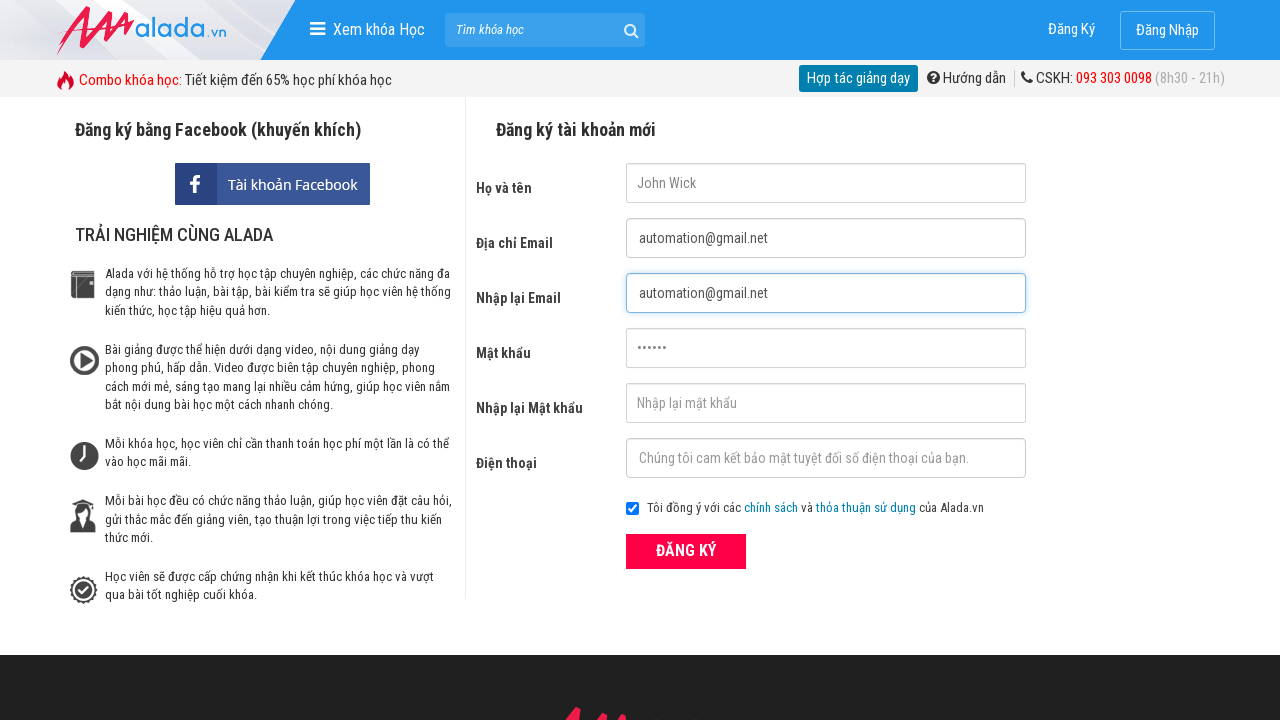

Filled confirm password field with mismatched password '654321' on #txtCPassword
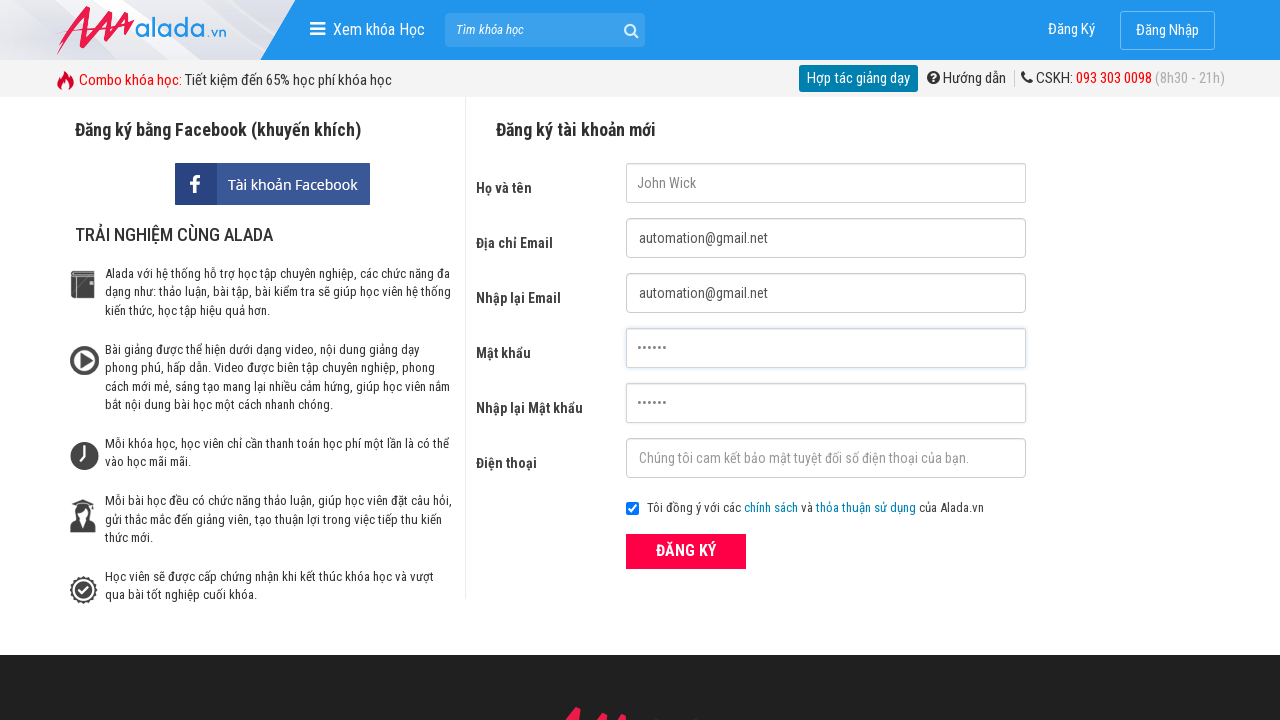

Filled phone field with '0987666555' on #txtPhone
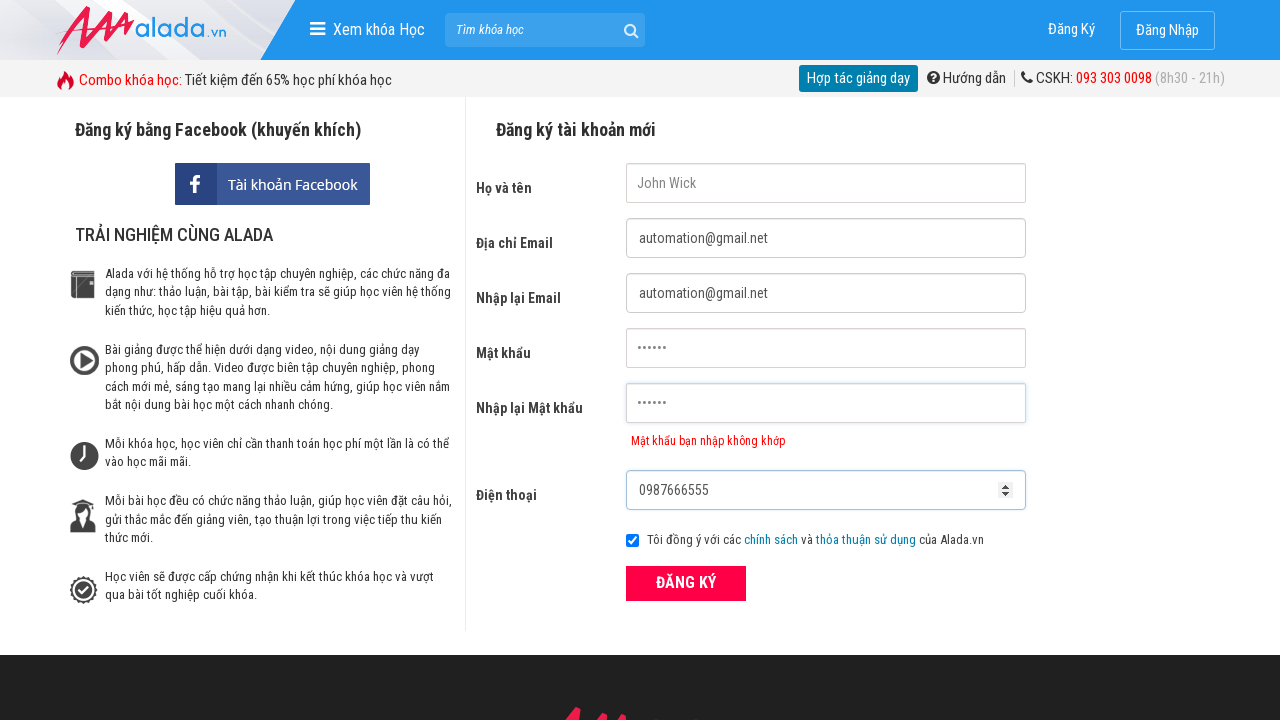

Clicked register button to submit form at (686, 583) on xpath=//form[@id='frmLogin']//button
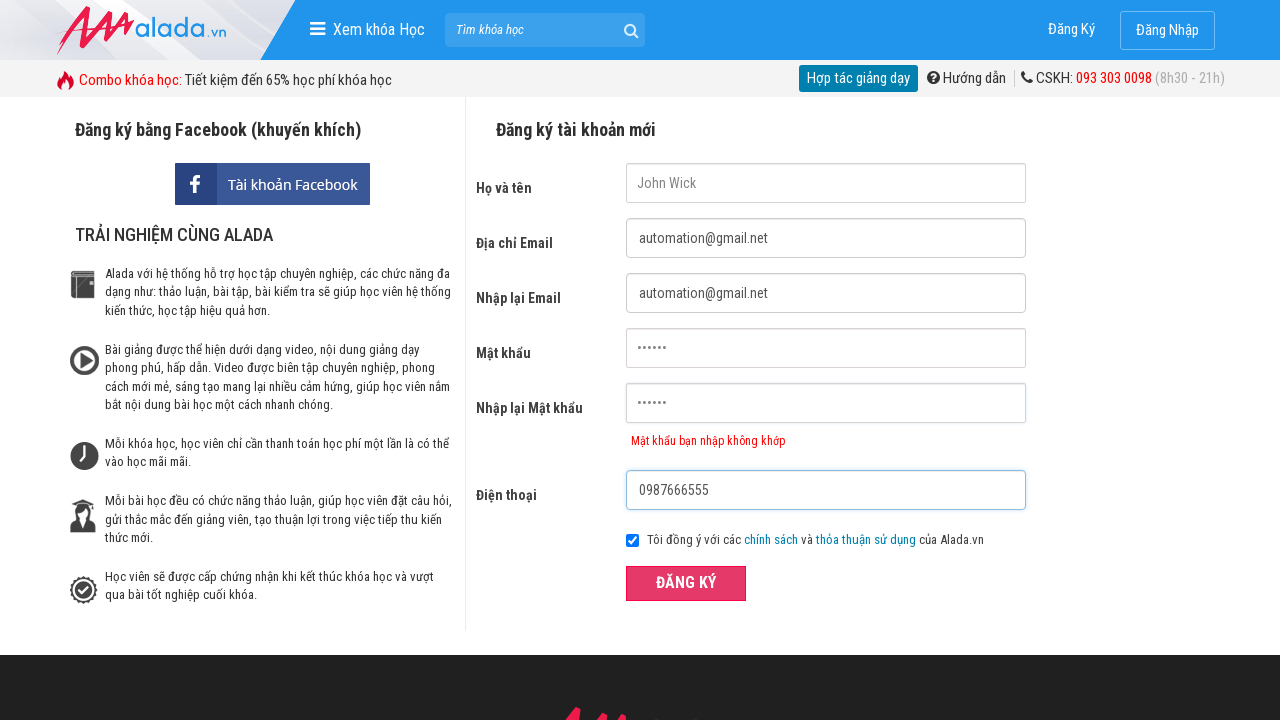

Confirmation password error message appeared
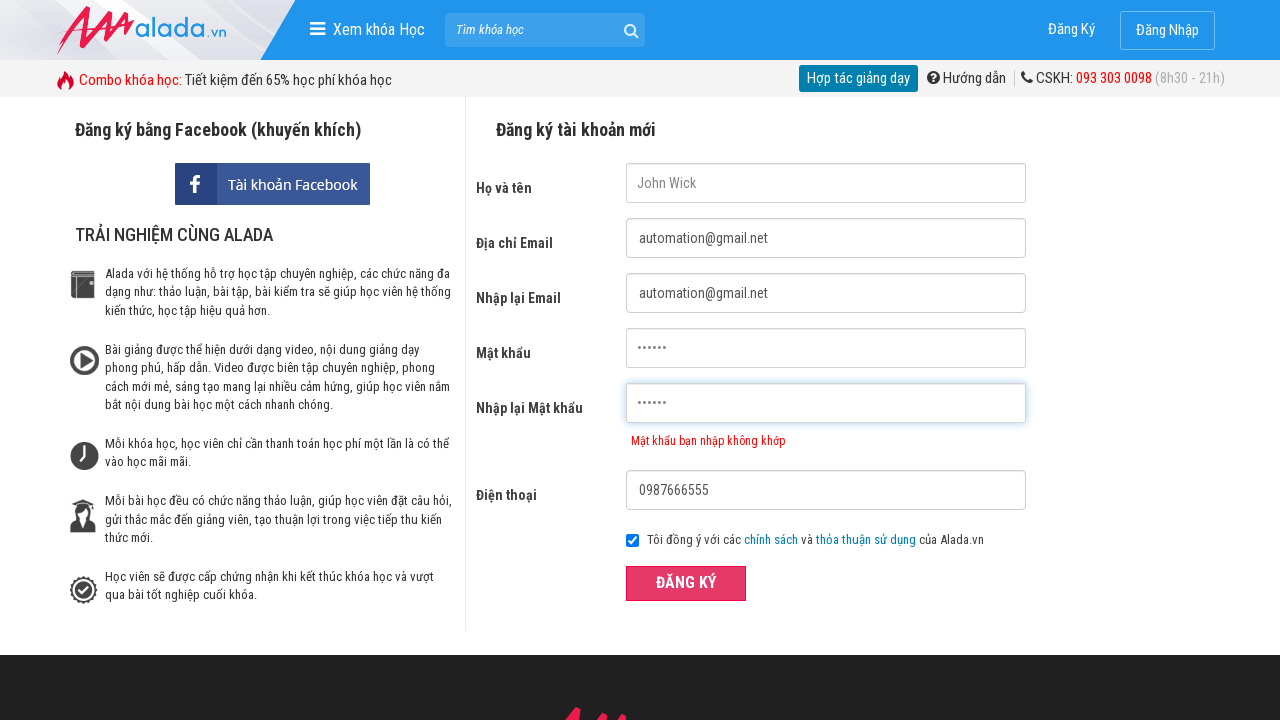

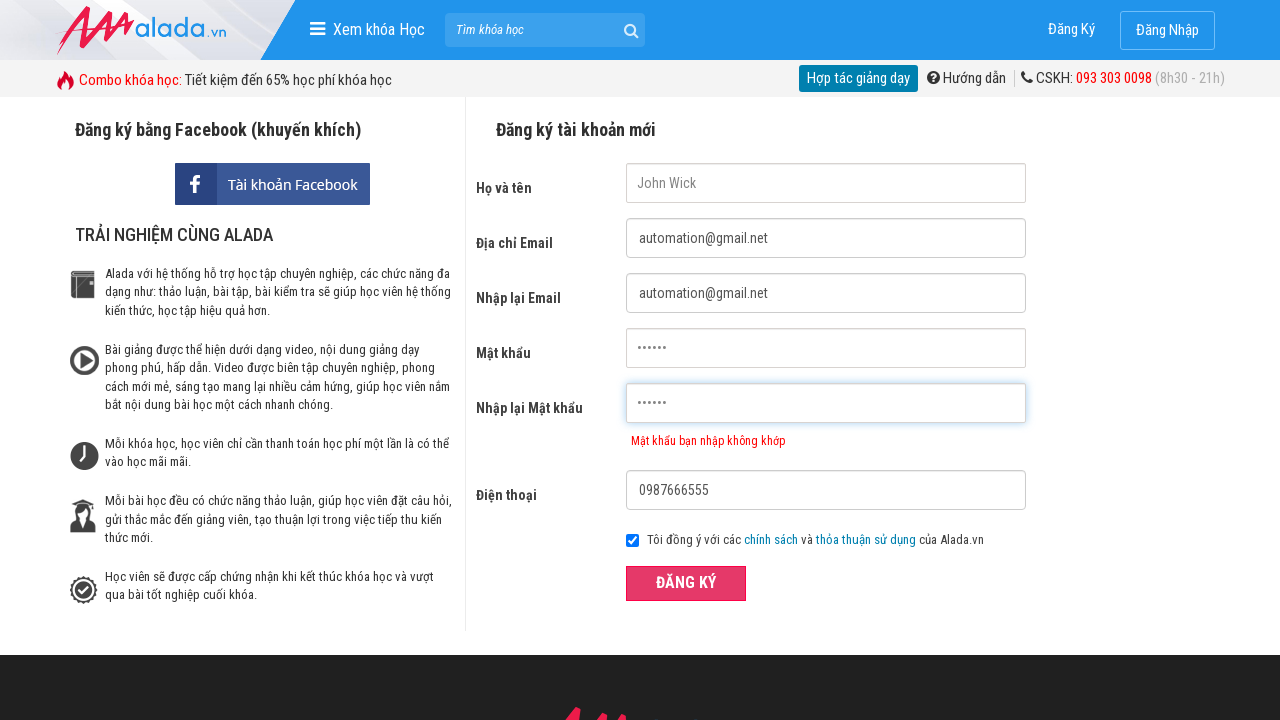